Tests downloading a file by clicking on a download link on a page and verifying the download completes

Starting URL: http://the-internet.herokuapp.com/download

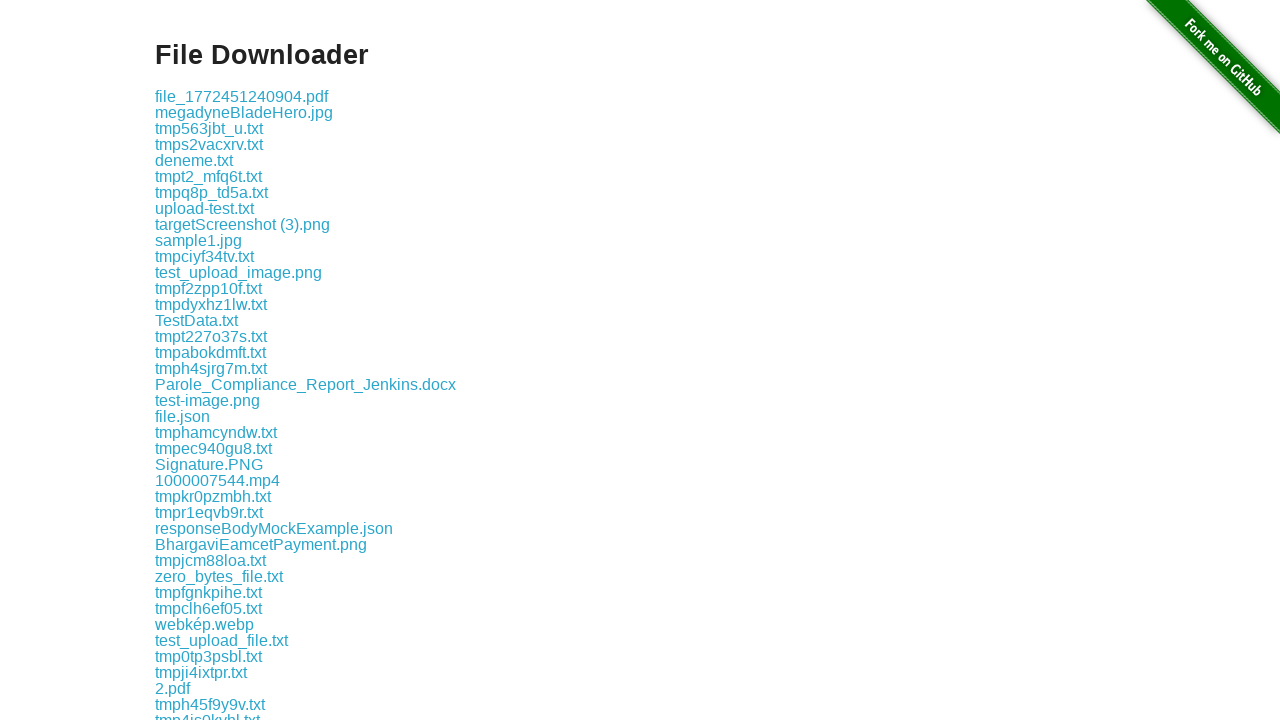

Clicked the download link at (242, 96) on .example a
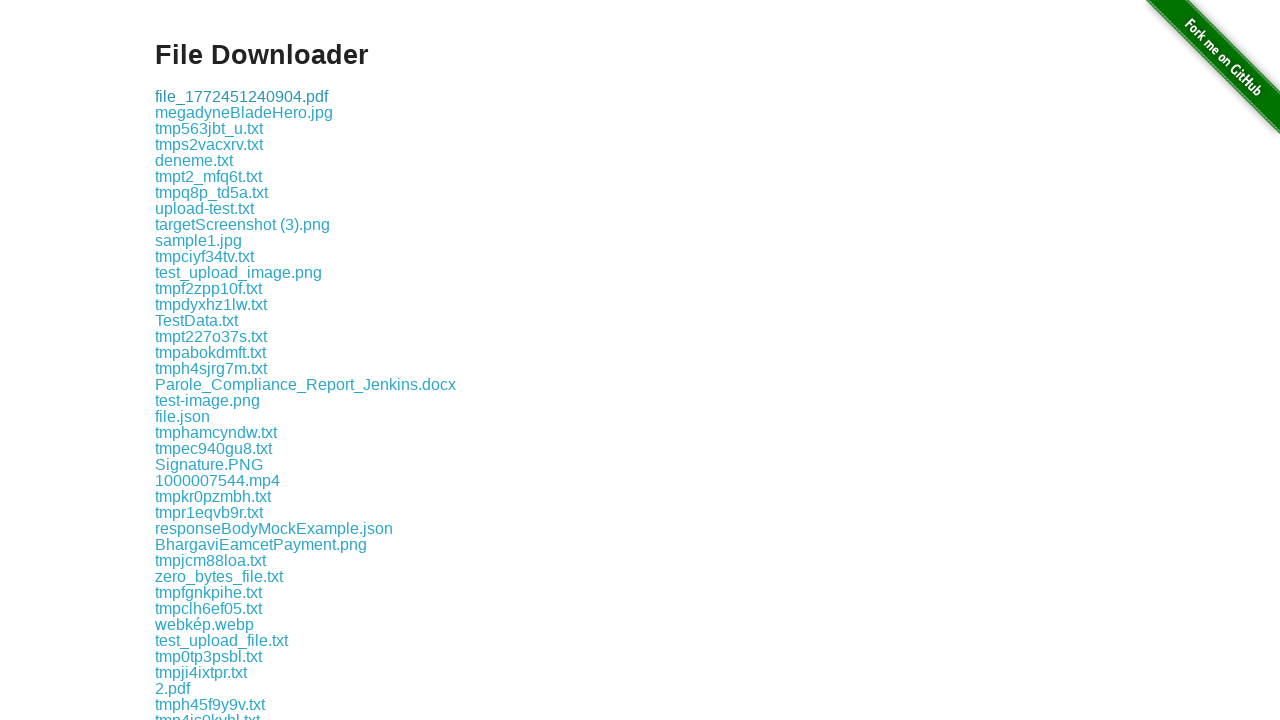

Waited for download to complete
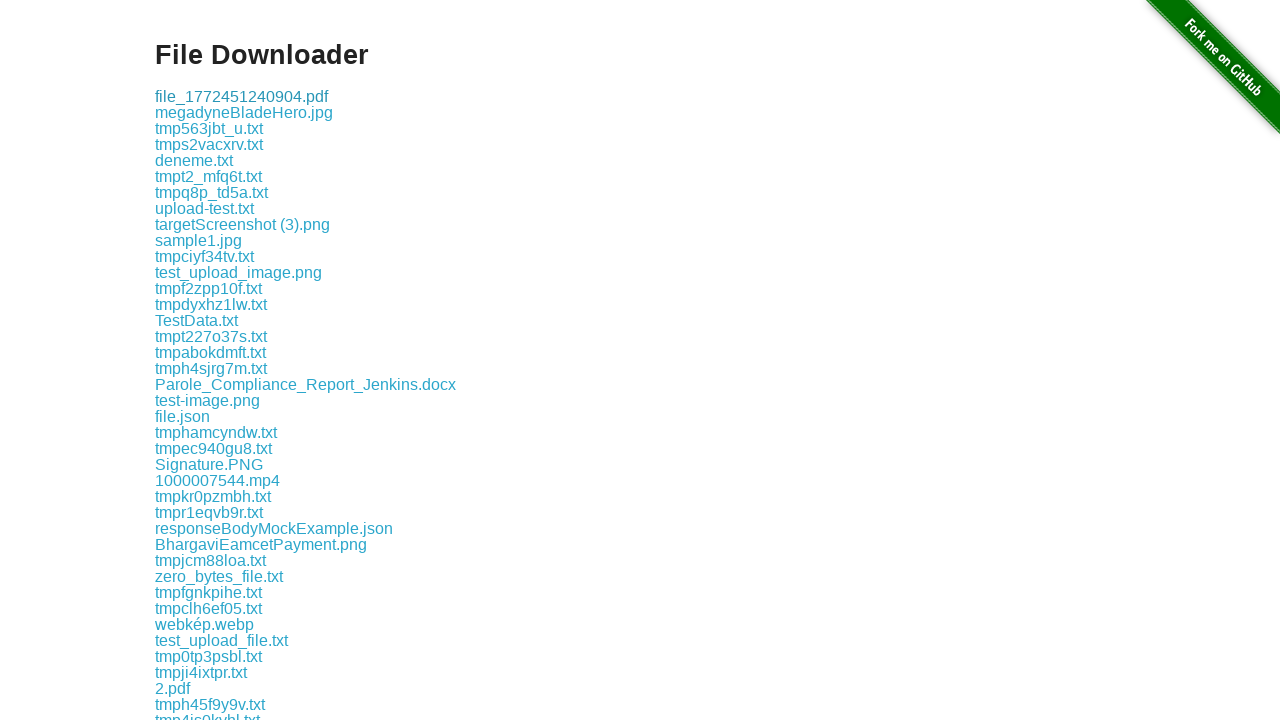

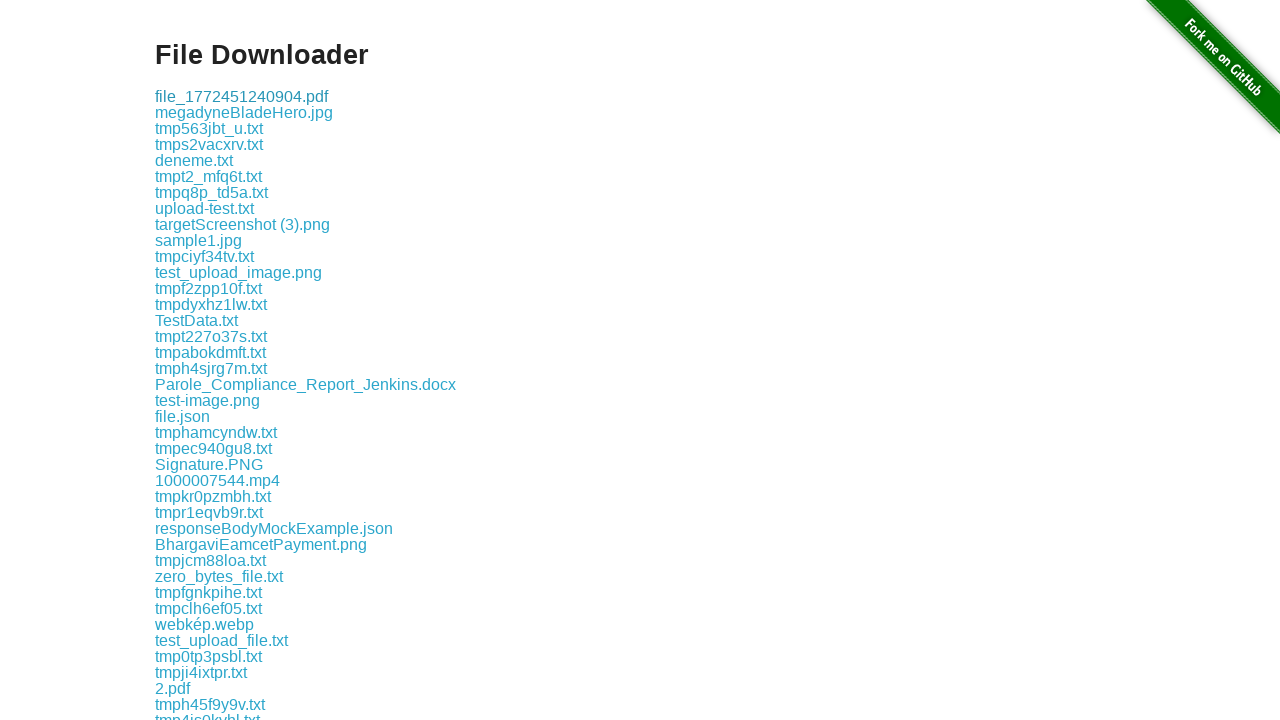